Tests DuckDuckGo search with a nonsensical query to verify search behavior with unlikely search terms

Starting URL: https://duckduckgo.com/

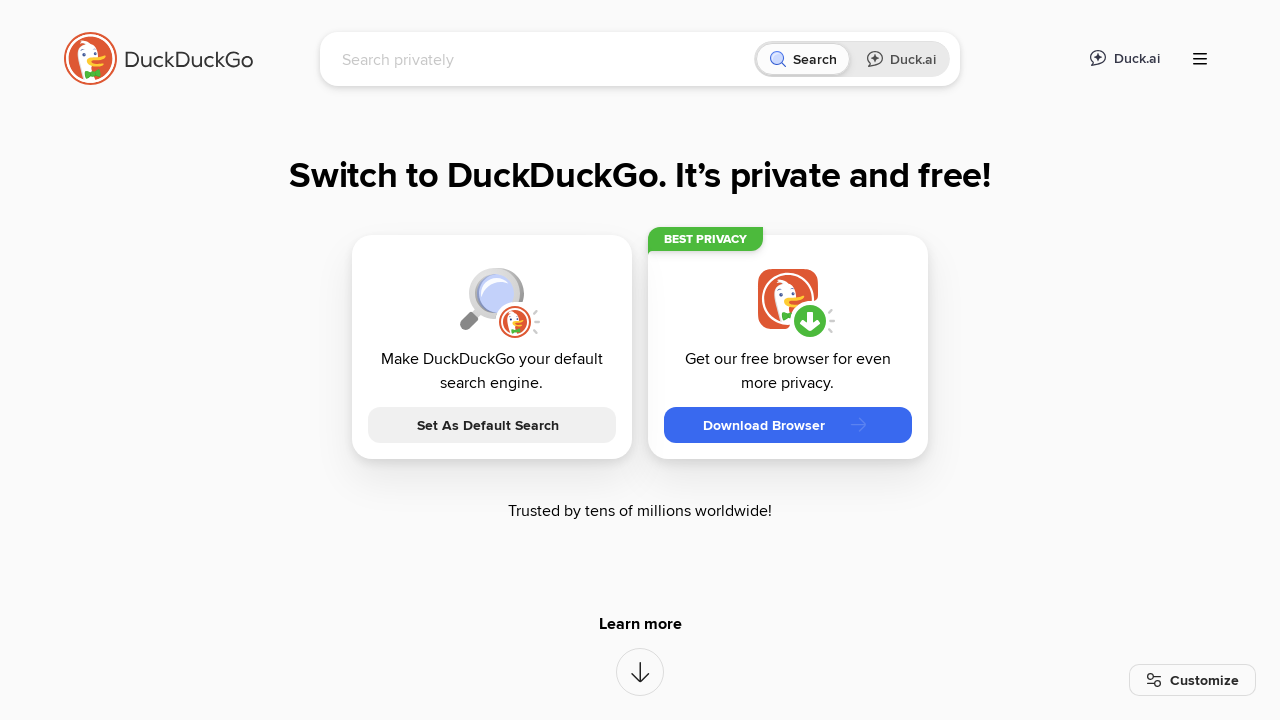

Filled search box with nonsensical query 'asdasdasd1234567890!@#$' on input[name='q']
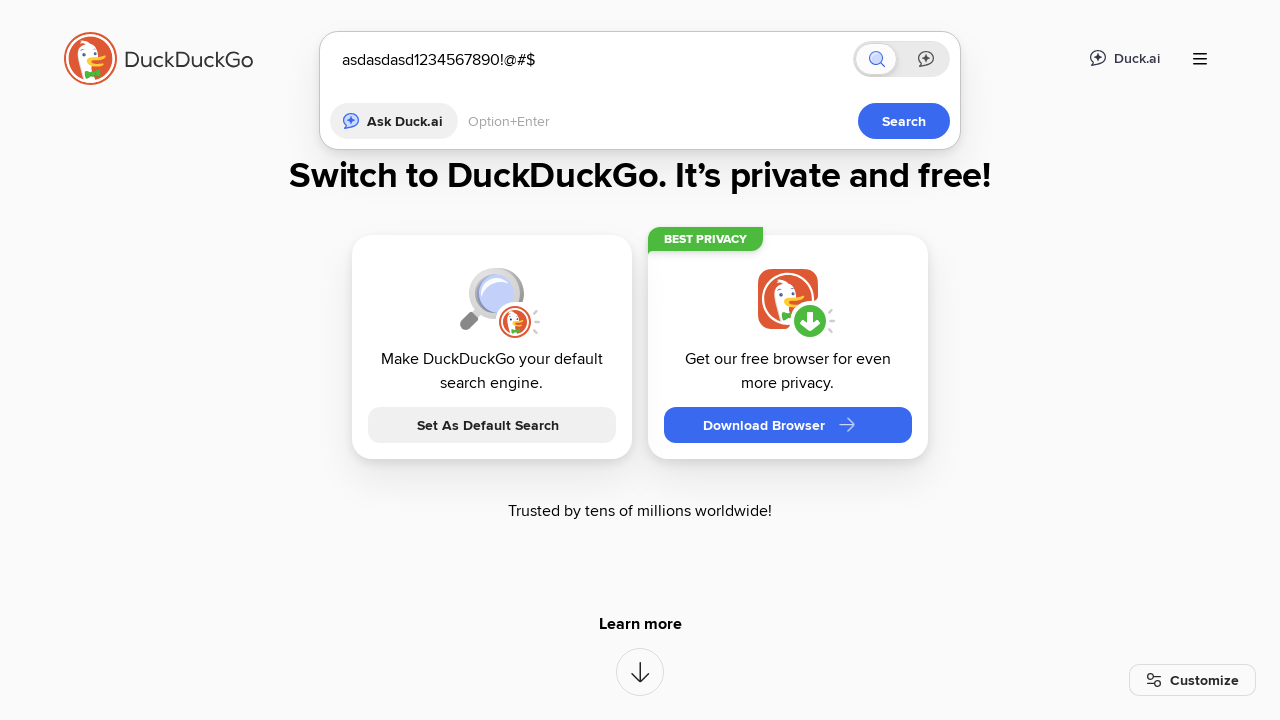

Pressed Enter to submit the search query on input[name='q']
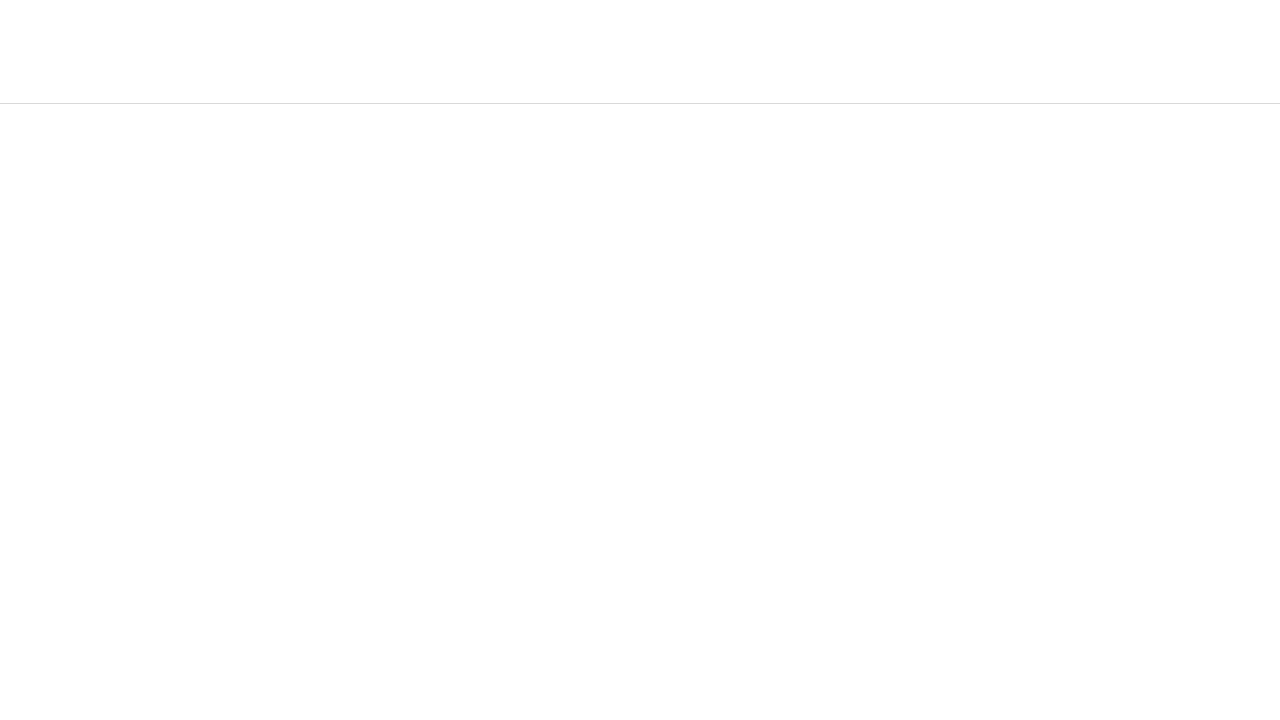

Waited for page to reach network idle state after search submission
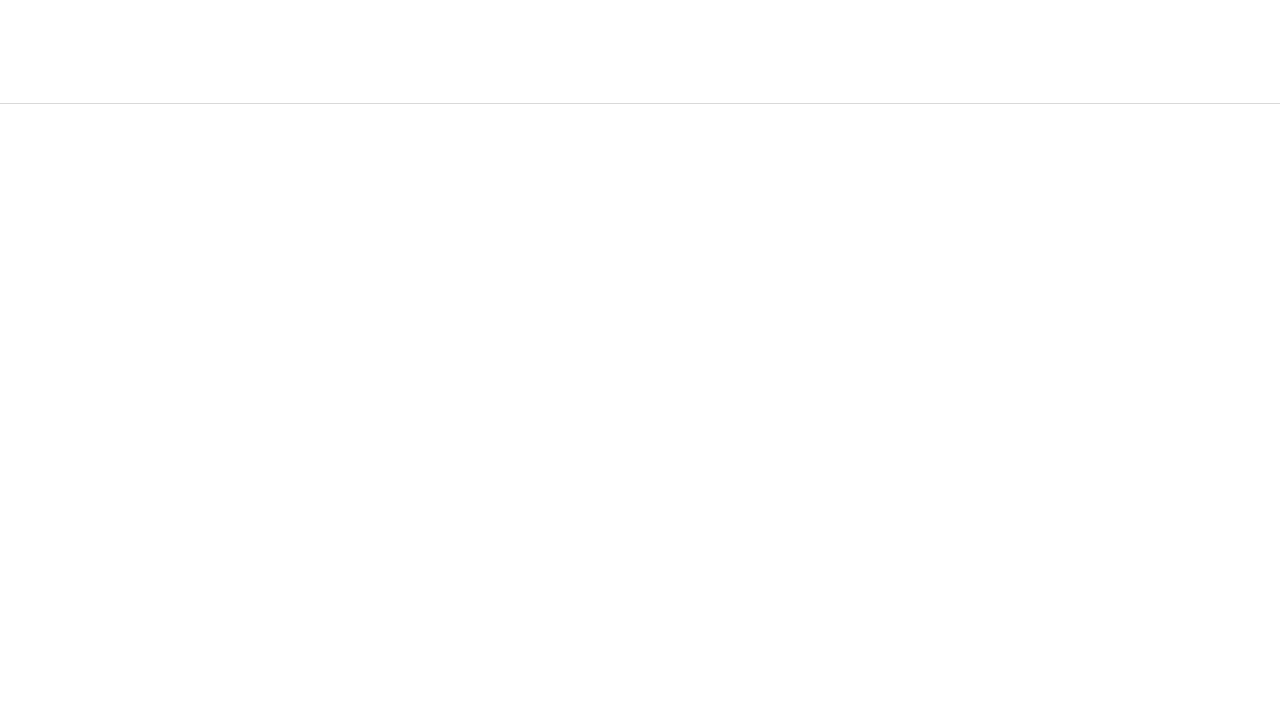

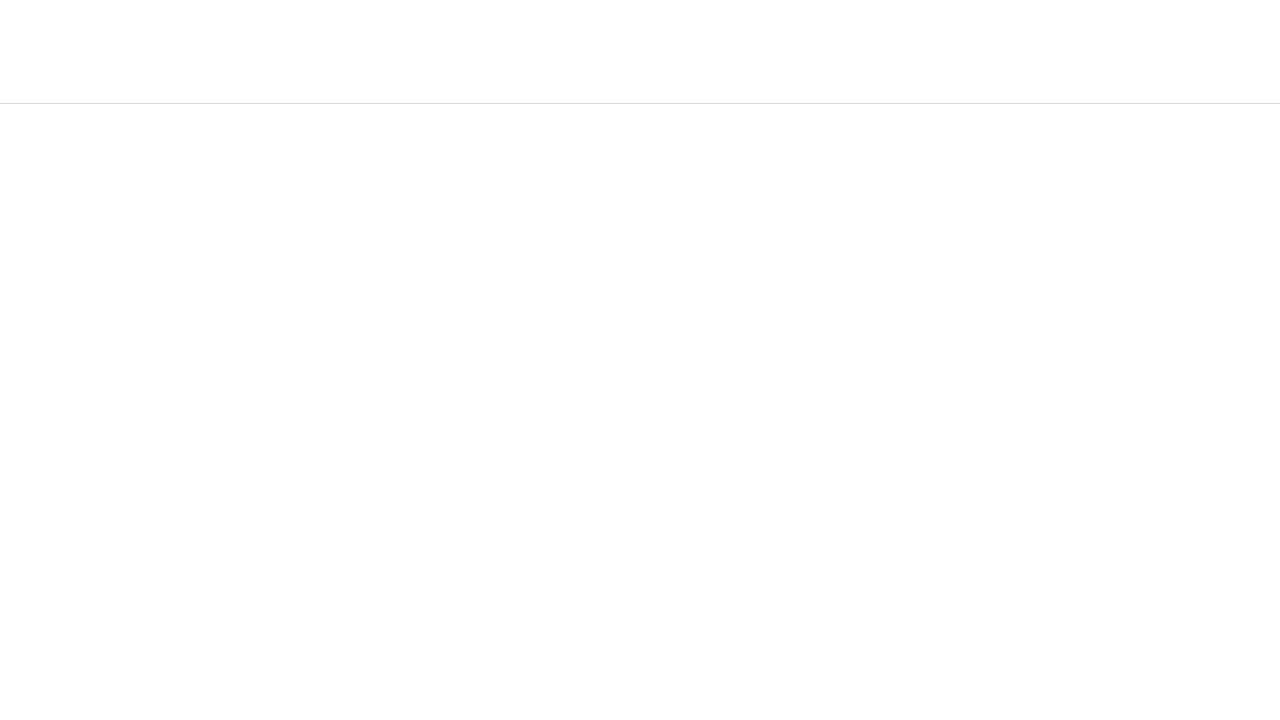